Tests loading green button with explicit wait, clicking the button, verifying loading state, then waiting for and verifying the success state.

Starting URL: https://kristinek.github.io/site/examples/loading_color

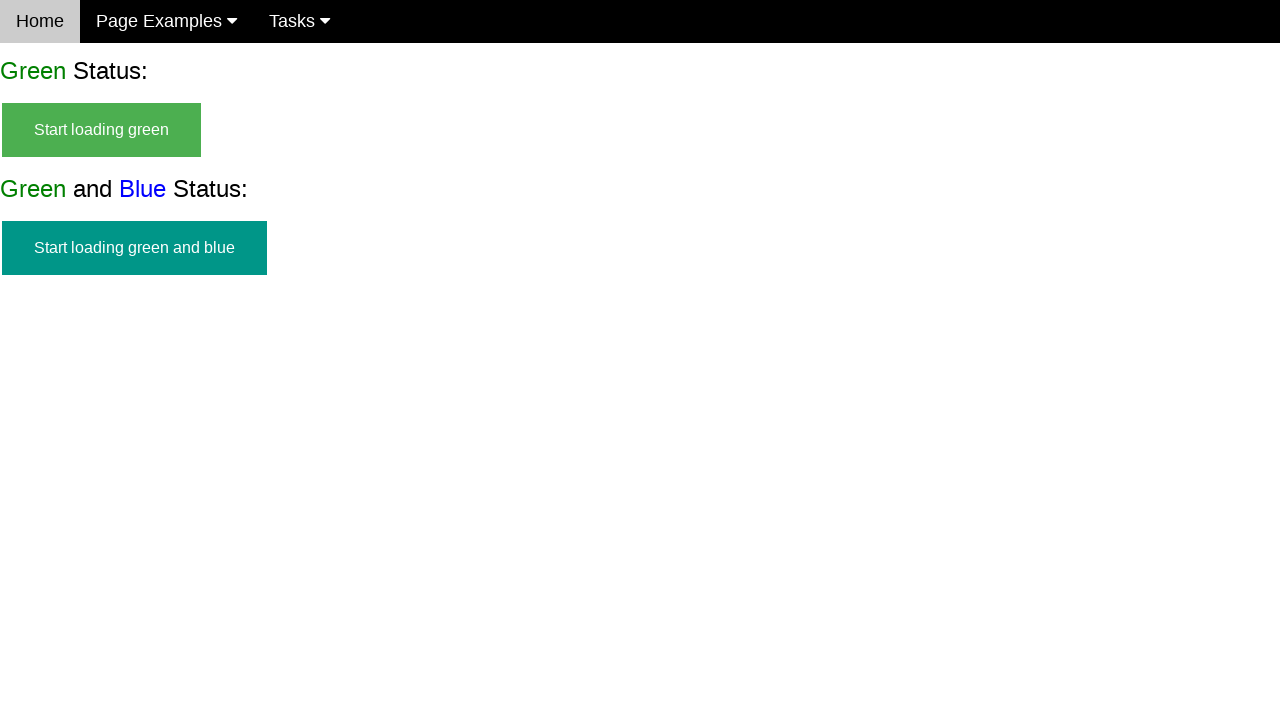

Navigated to loading color example page
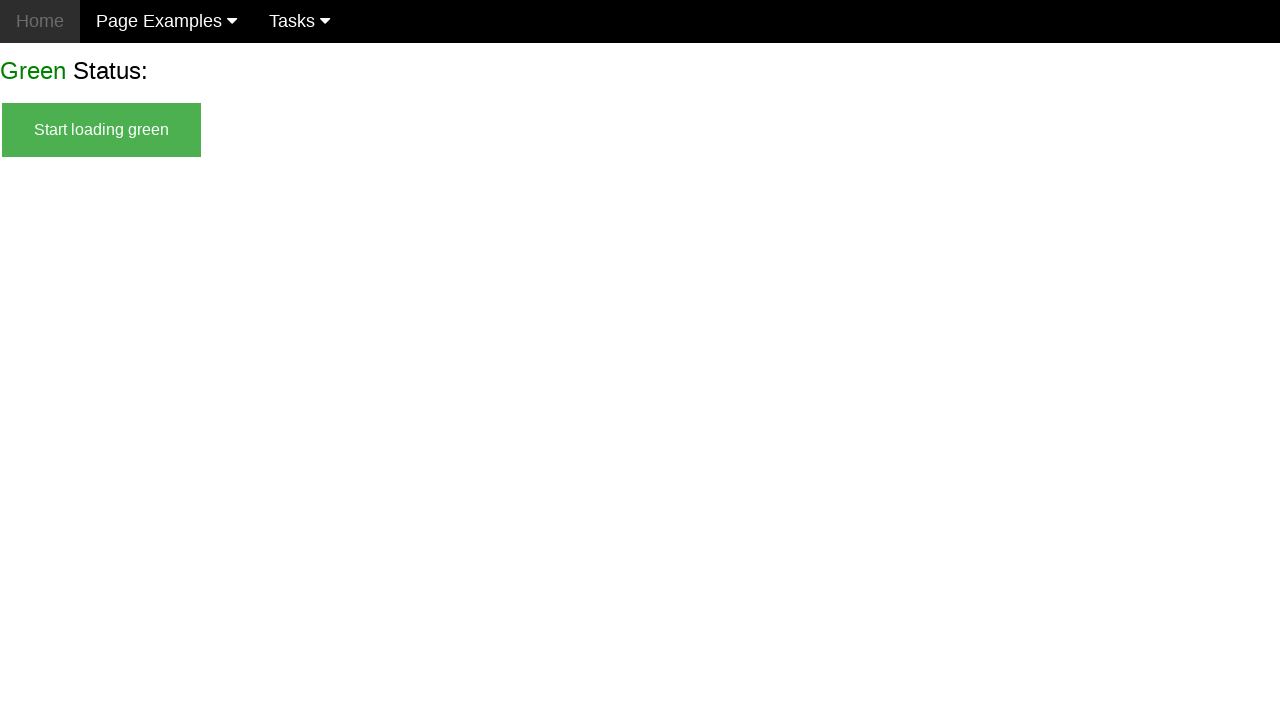

Clicked the green start button at (102, 130) on #start_green
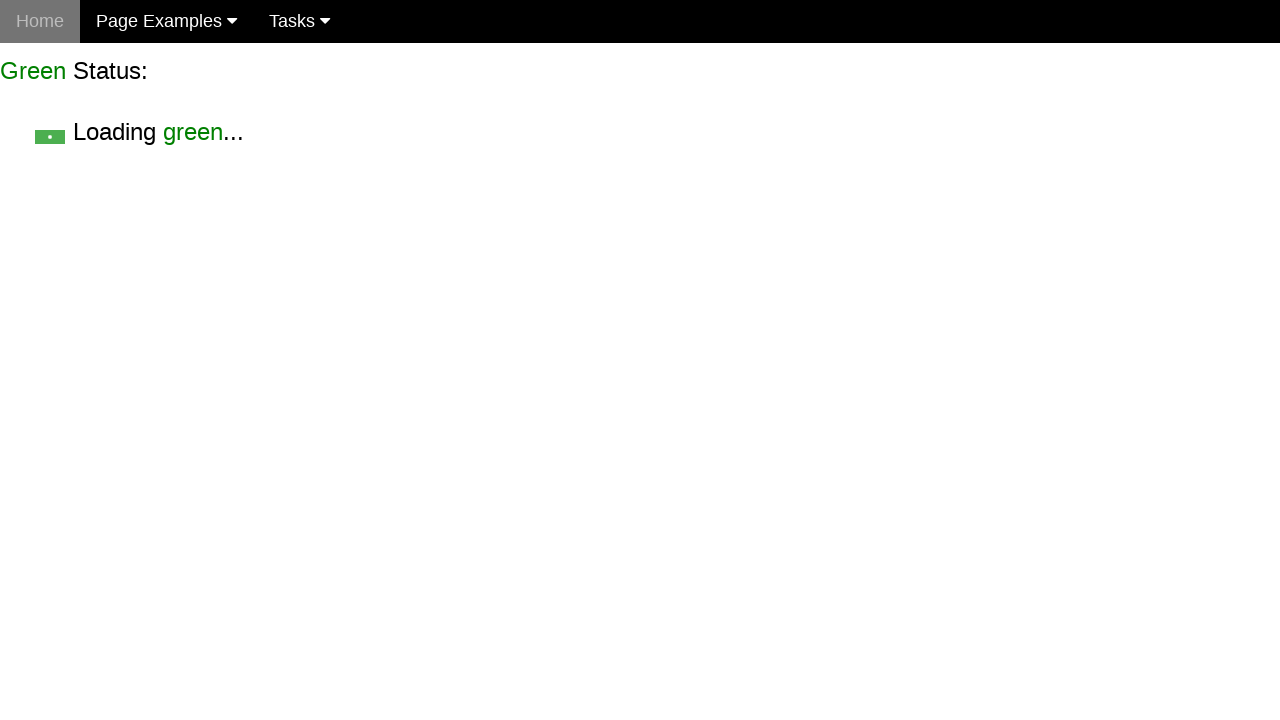

Start green button is now hidden
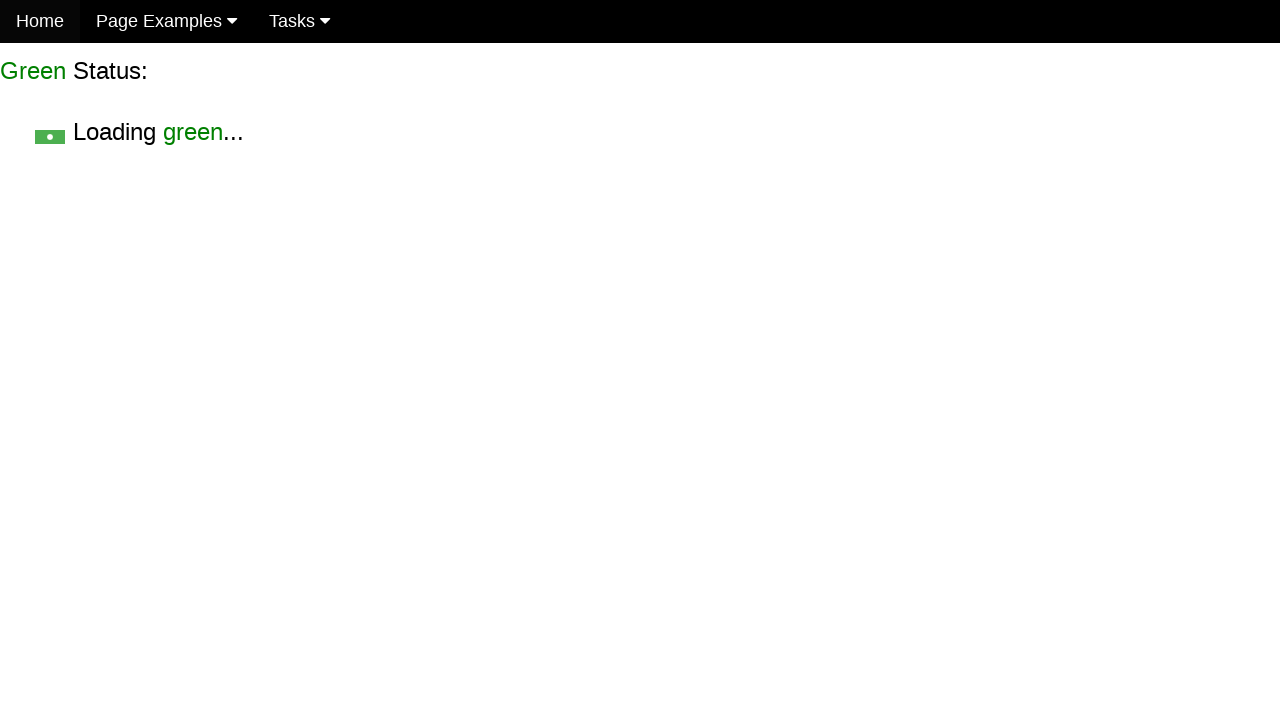

Loading green text is now visible
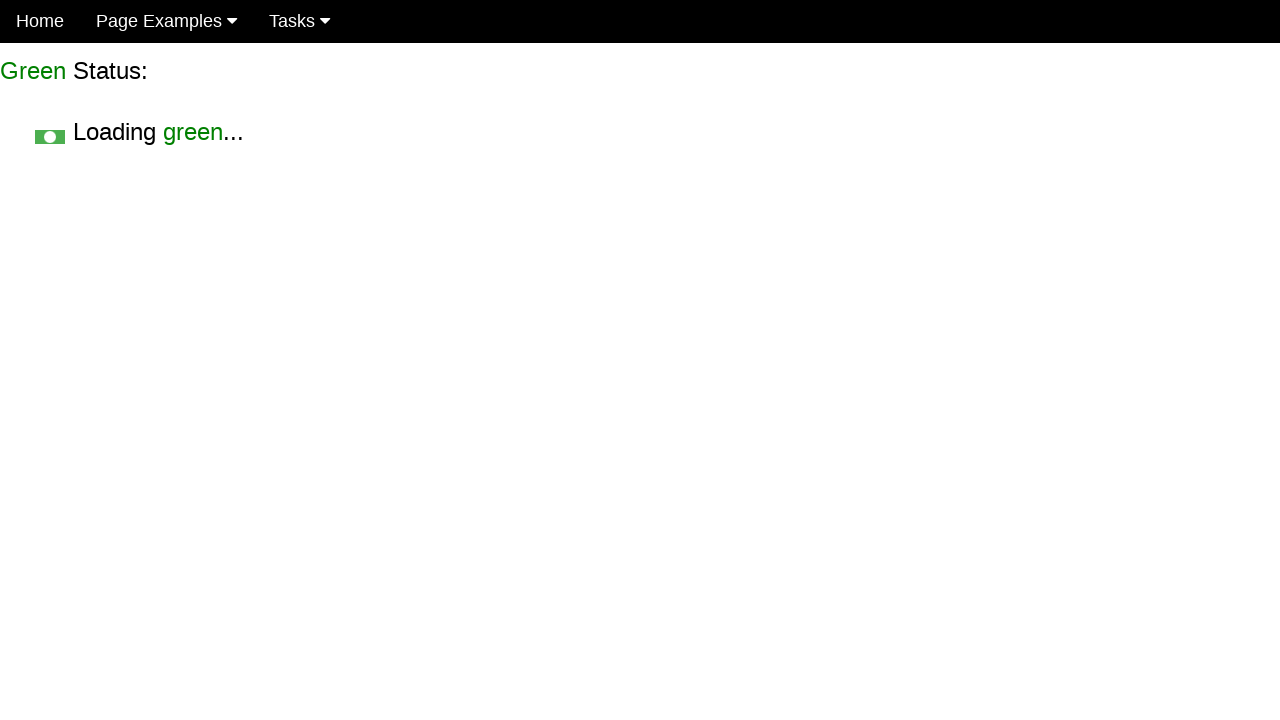

Success element appeared after waiting
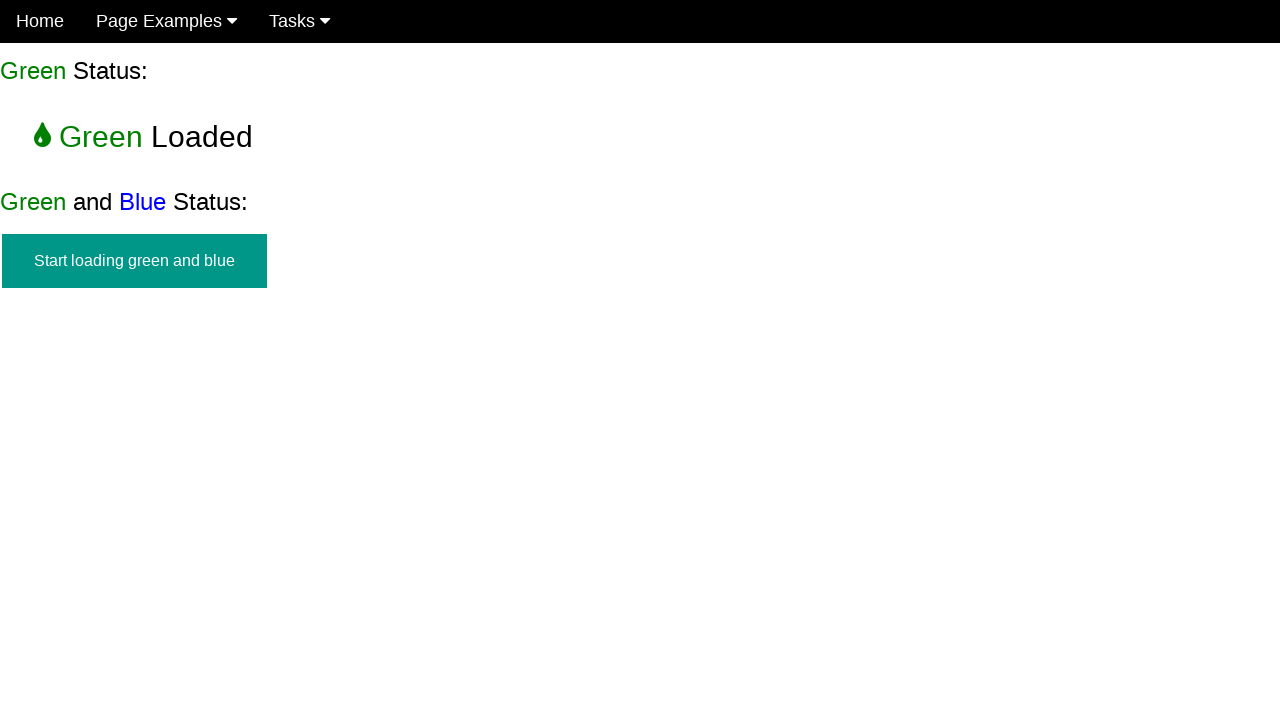

Start green button remains hidden in final state
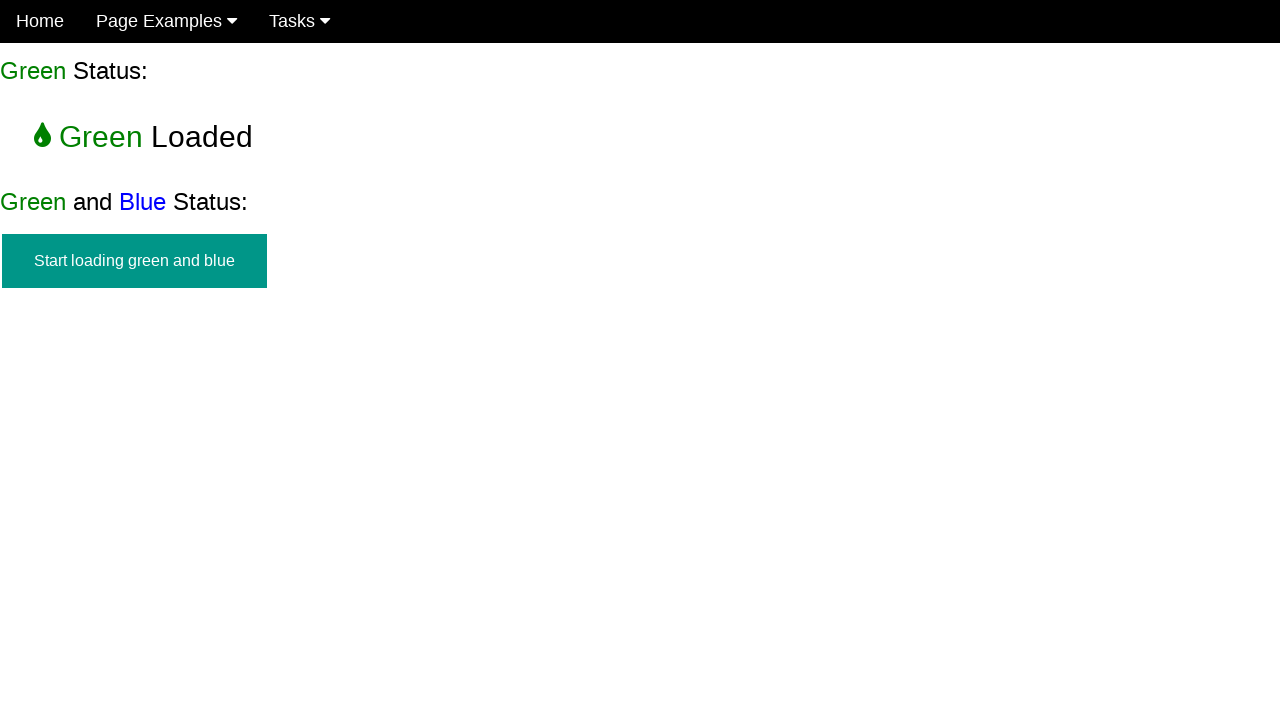

Loading green text is now hidden in final state
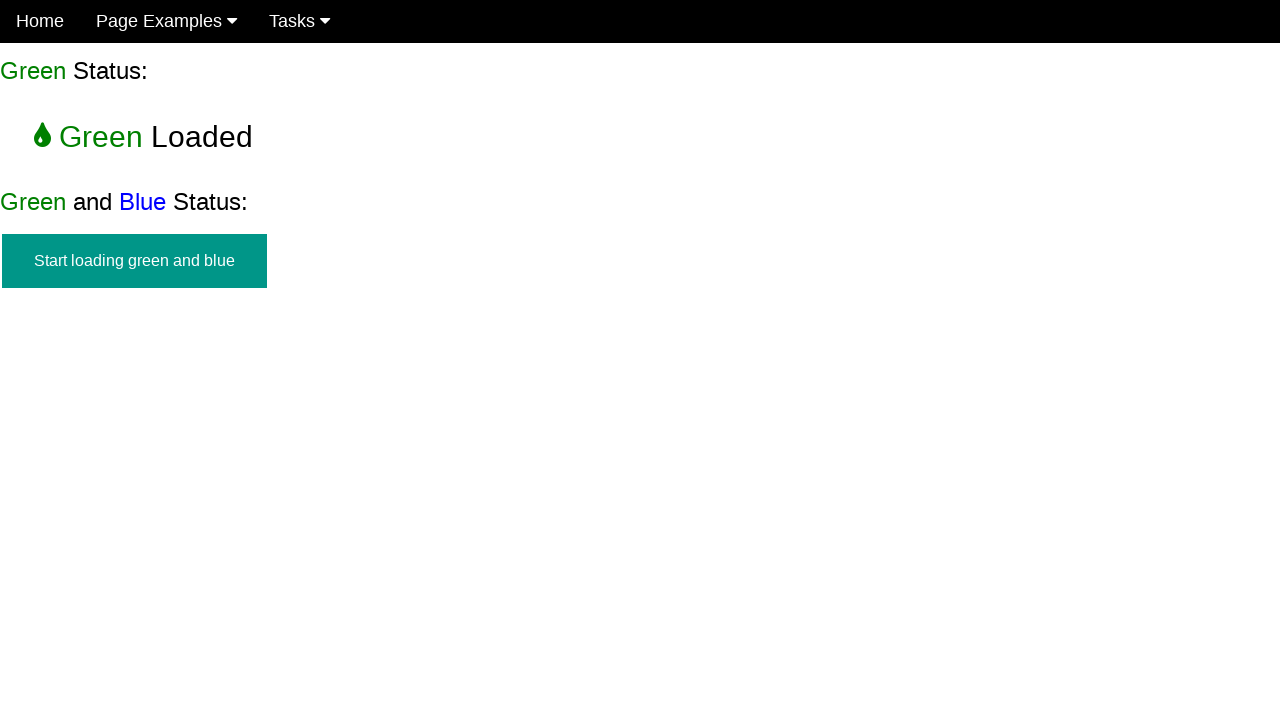

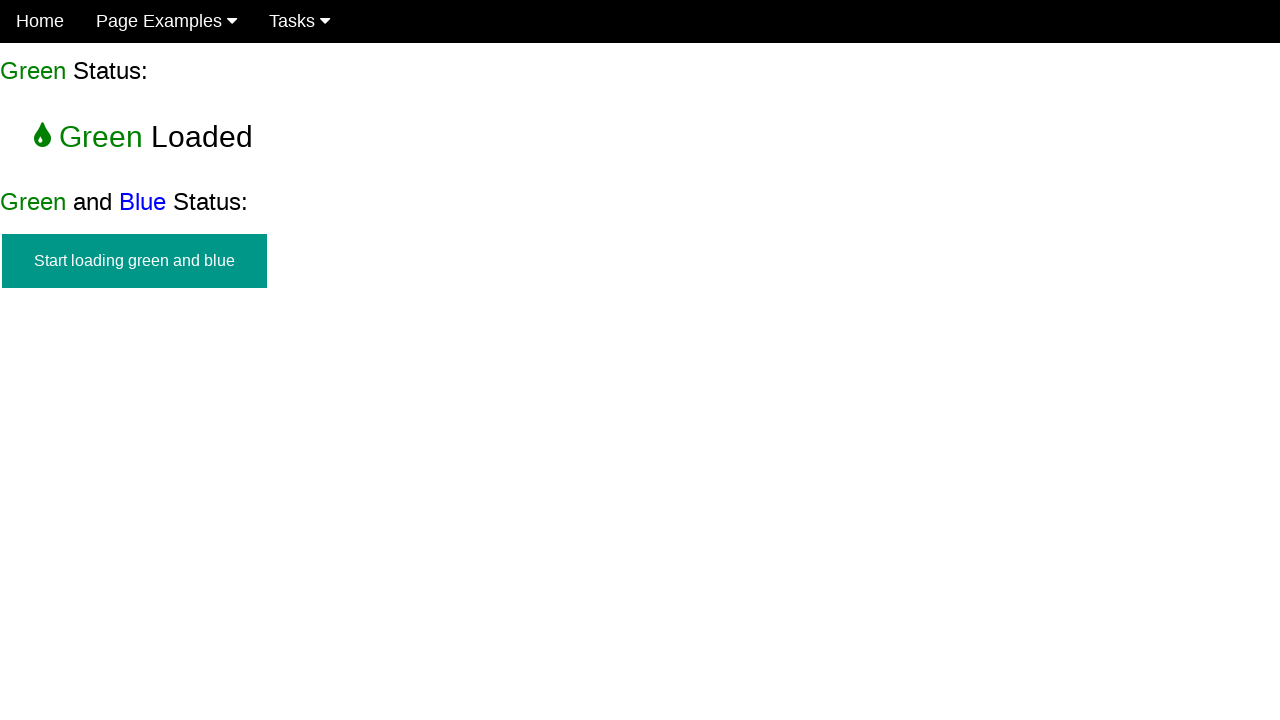